Tests the search functionality on Python.org by entering "pycon" in the search box and submitting the search

Starting URL: http://www.python.org

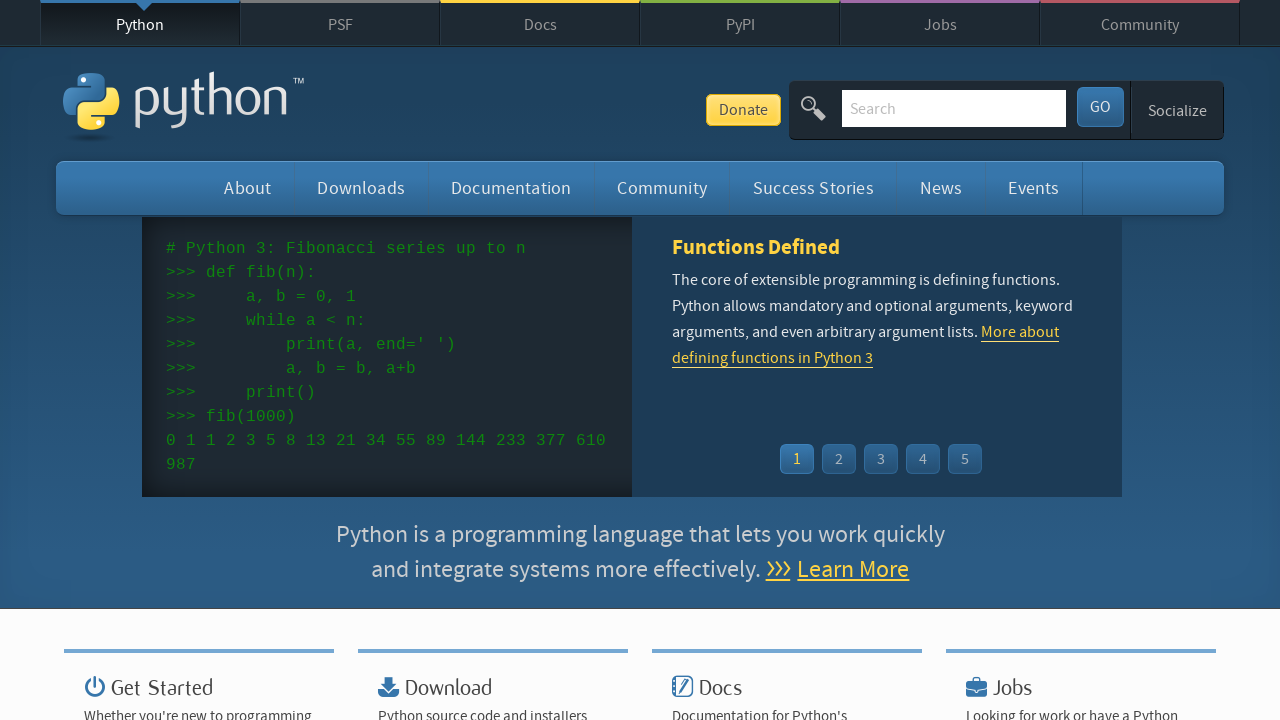

Filled search box with 'pycon' on input[name='q']
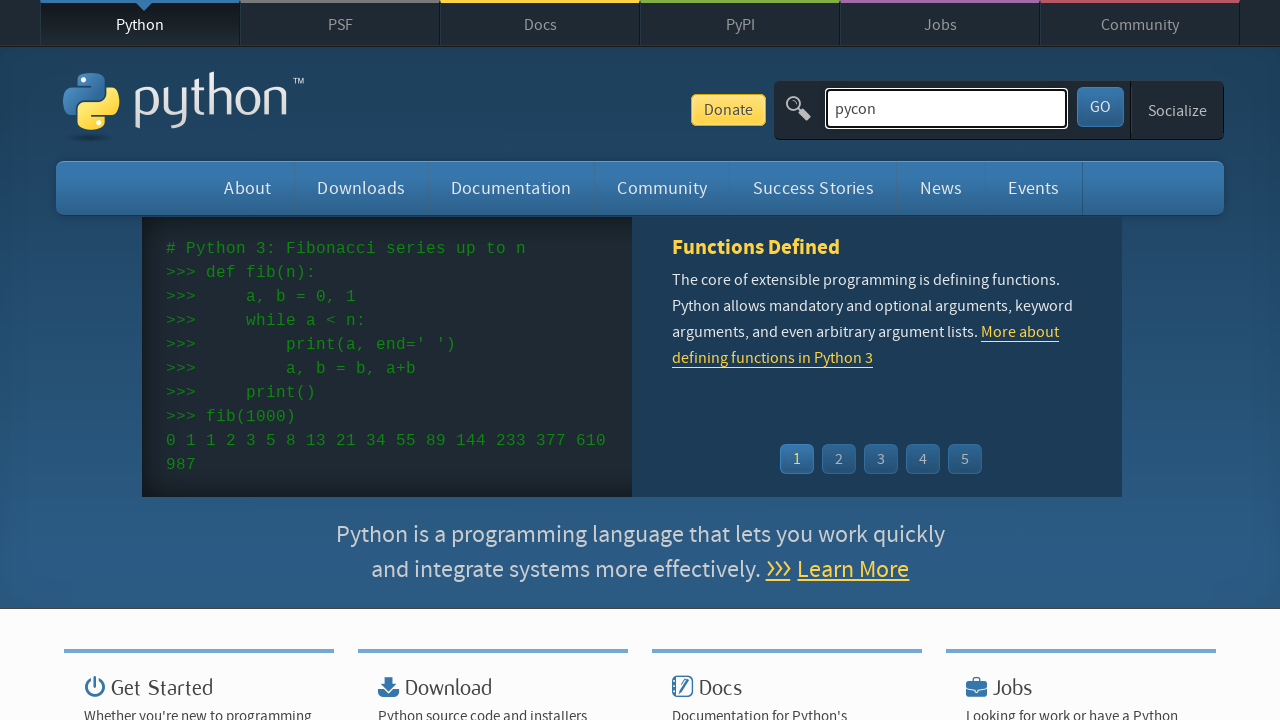

Pressed Enter to submit search on input[name='q']
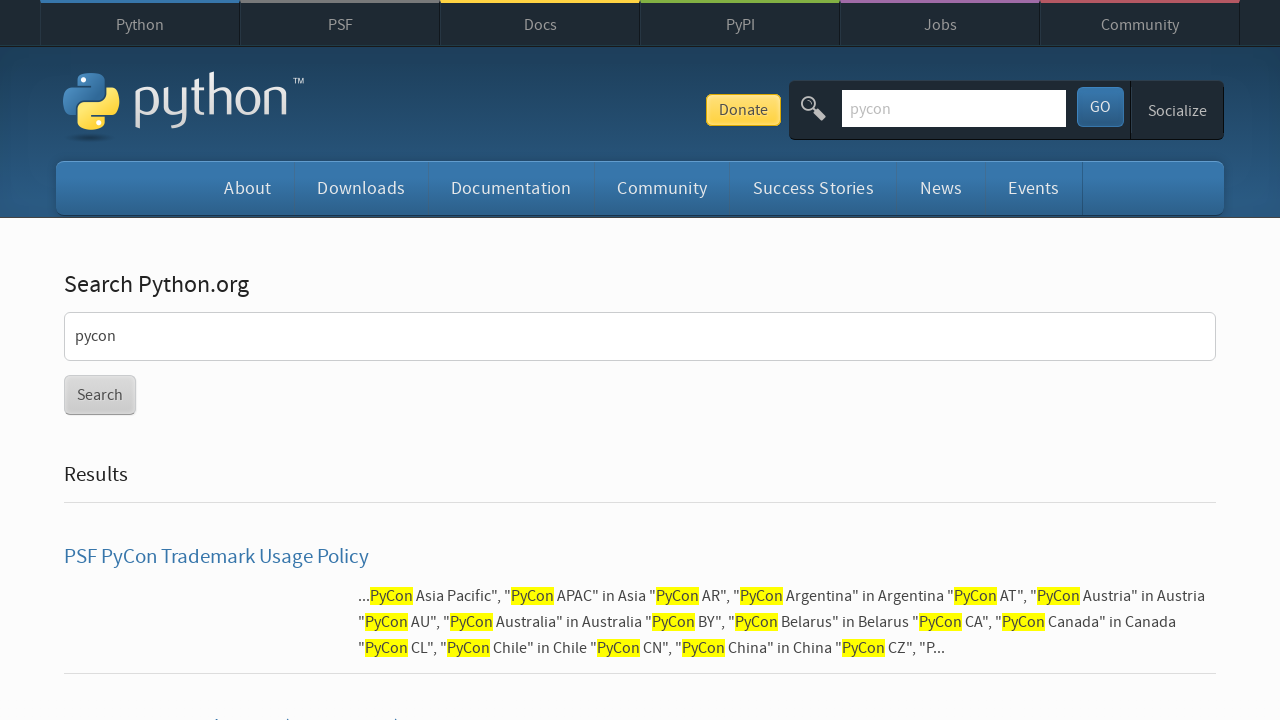

Search results loaded (networkidle)
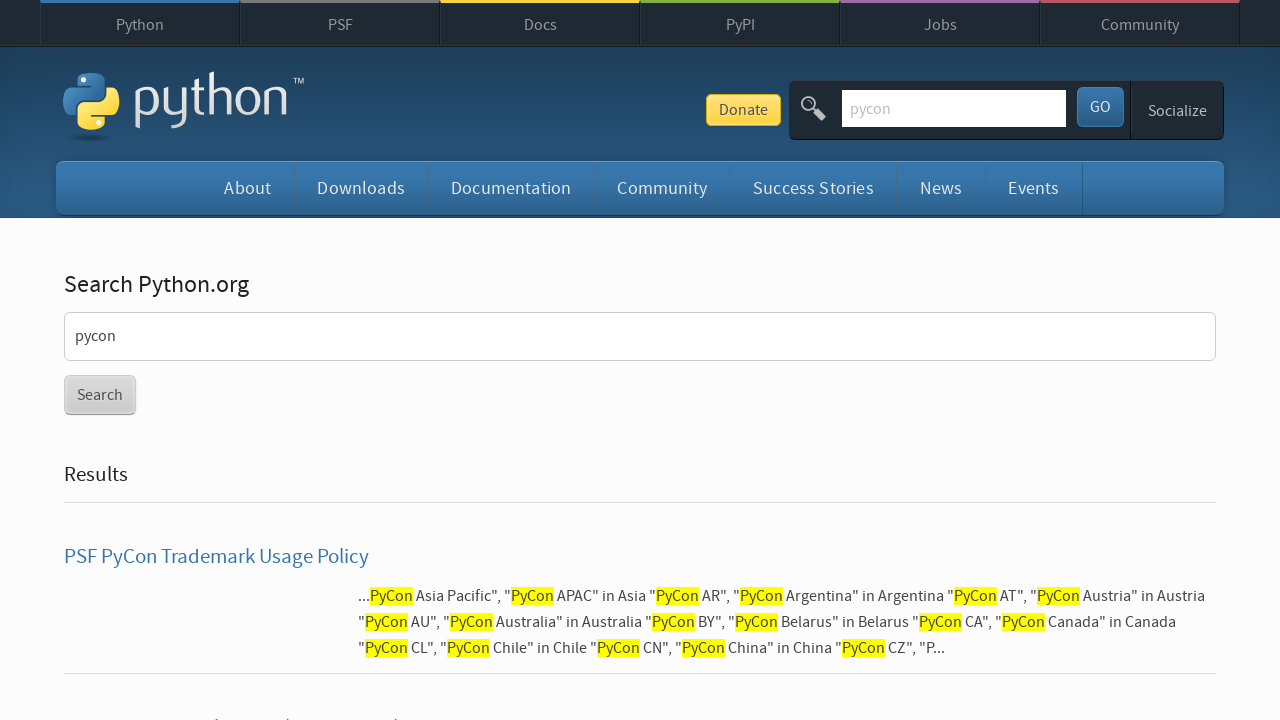

Verified that search returned results (no 'No results found' message)
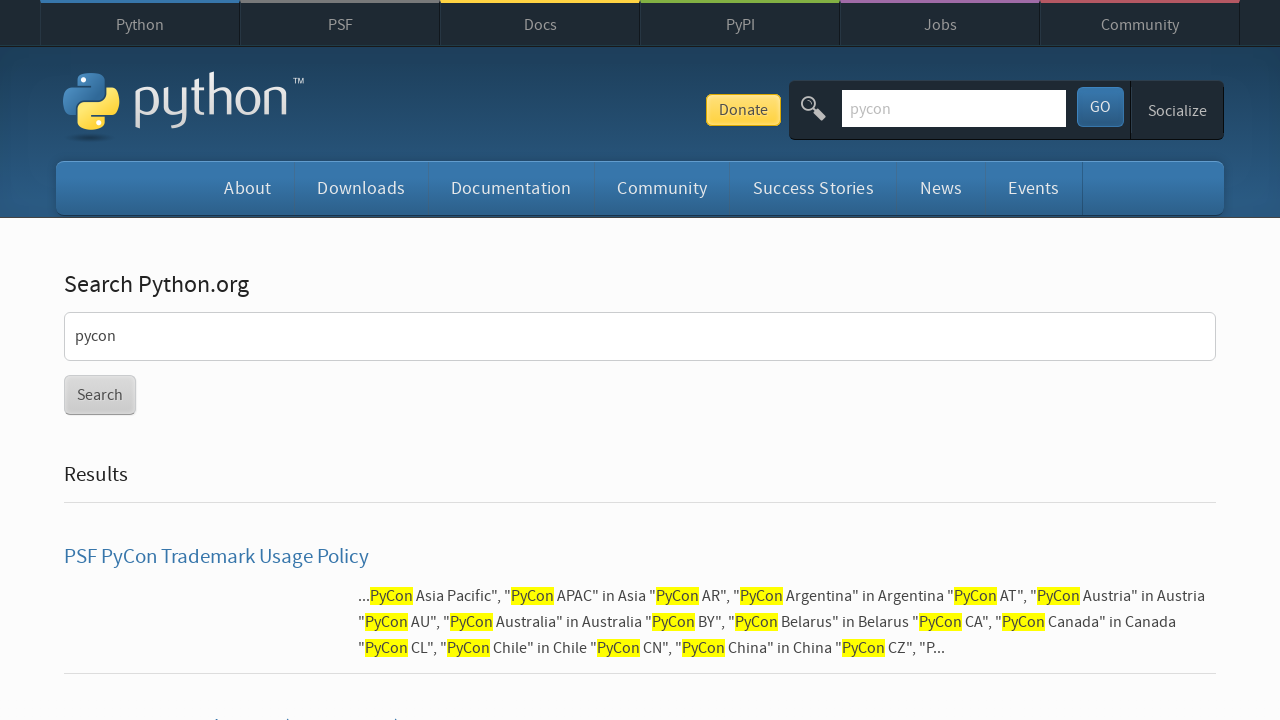

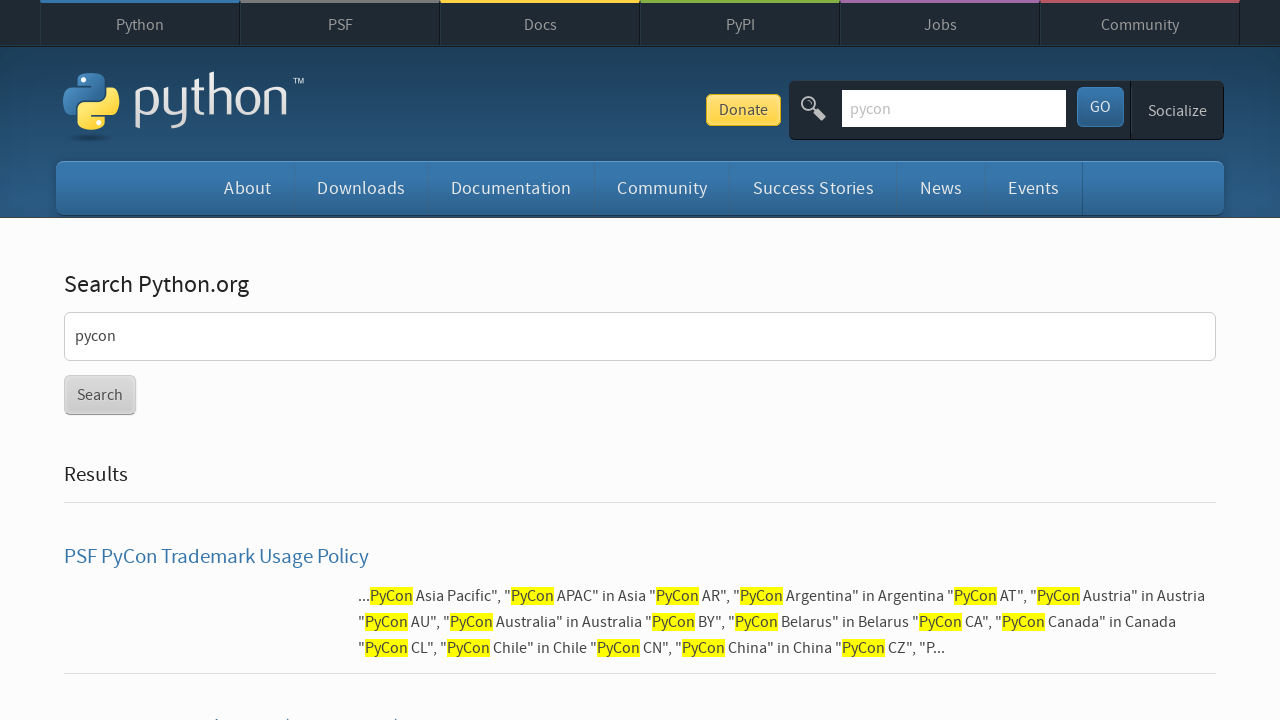